Tests dynamic loading functionality by clicking a start button and verifying the loading indicator appears followed by the "Hello World!" message

Starting URL: https://automationfc.github.io/dynamic-loading/

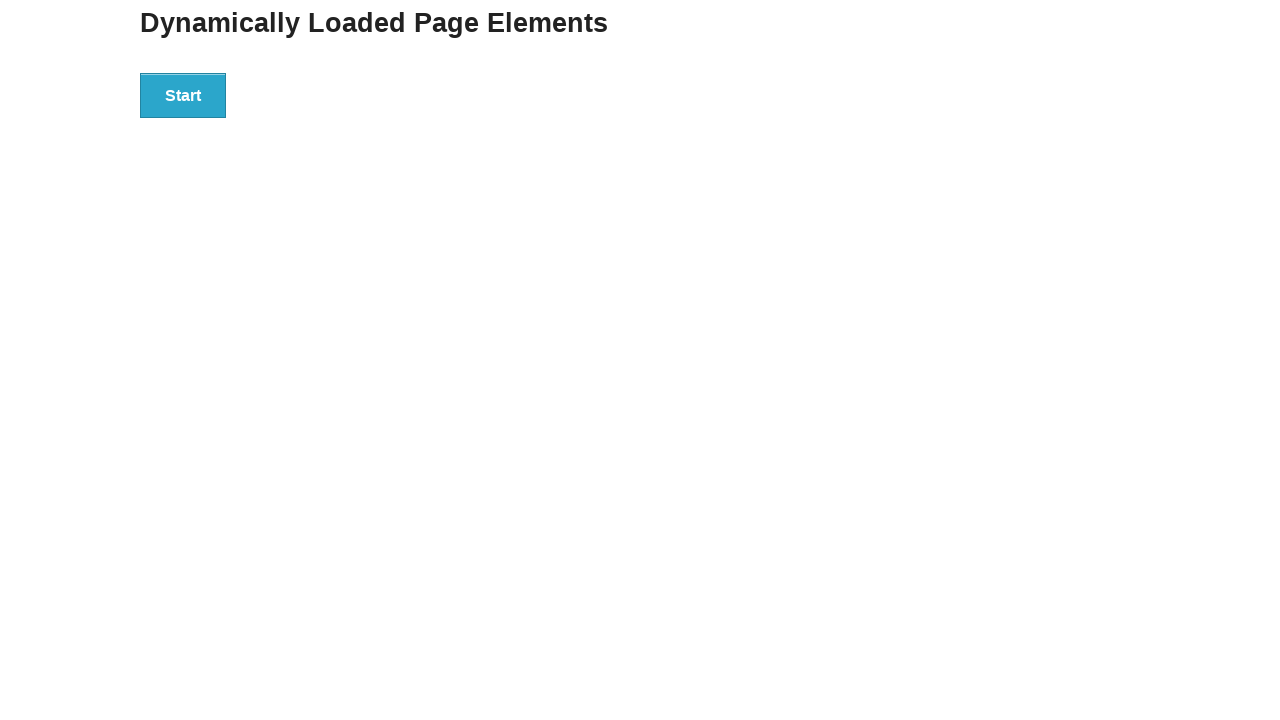

Navigated to dynamic loading page
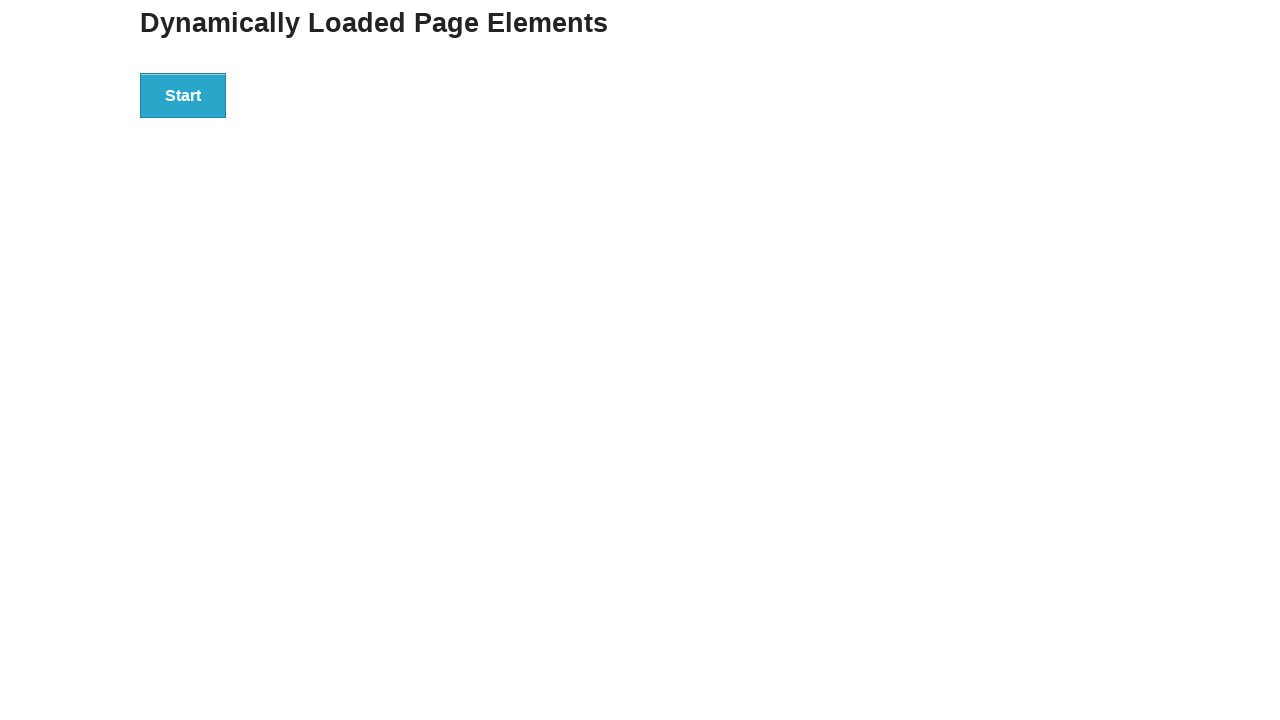

Clicked the start button at (183, 95) on div#start > button
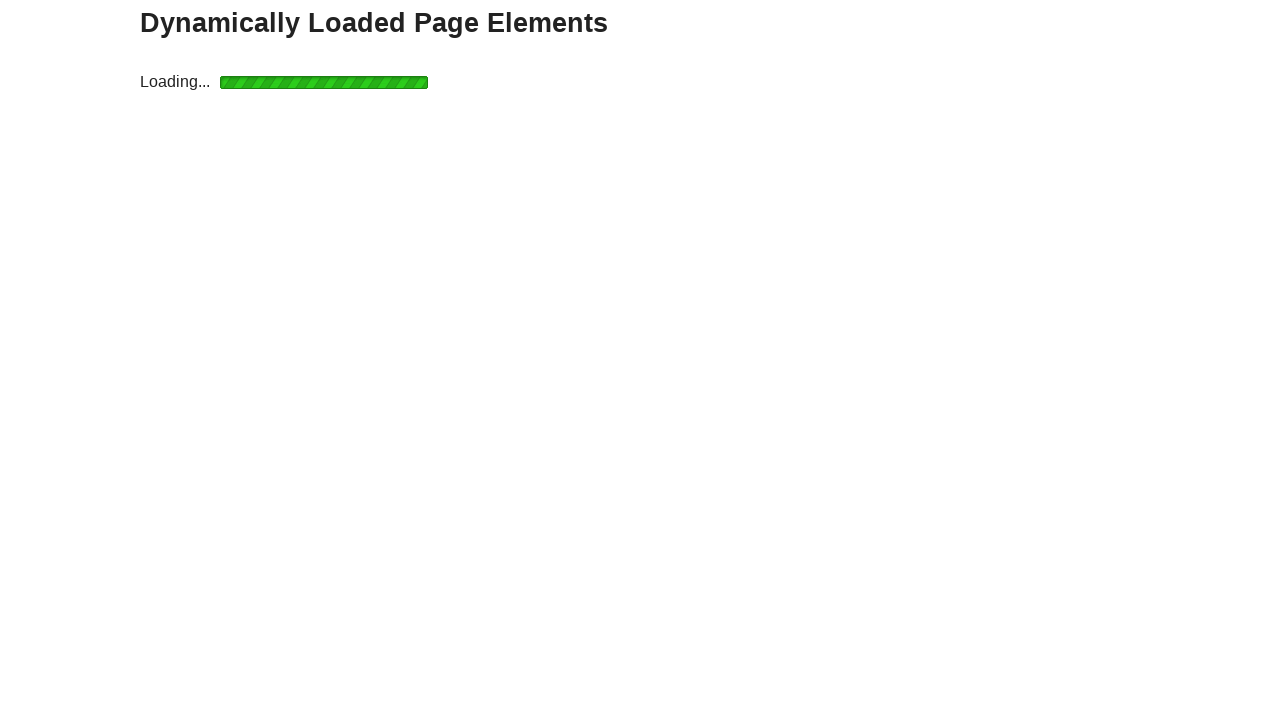

Loading indicator appeared
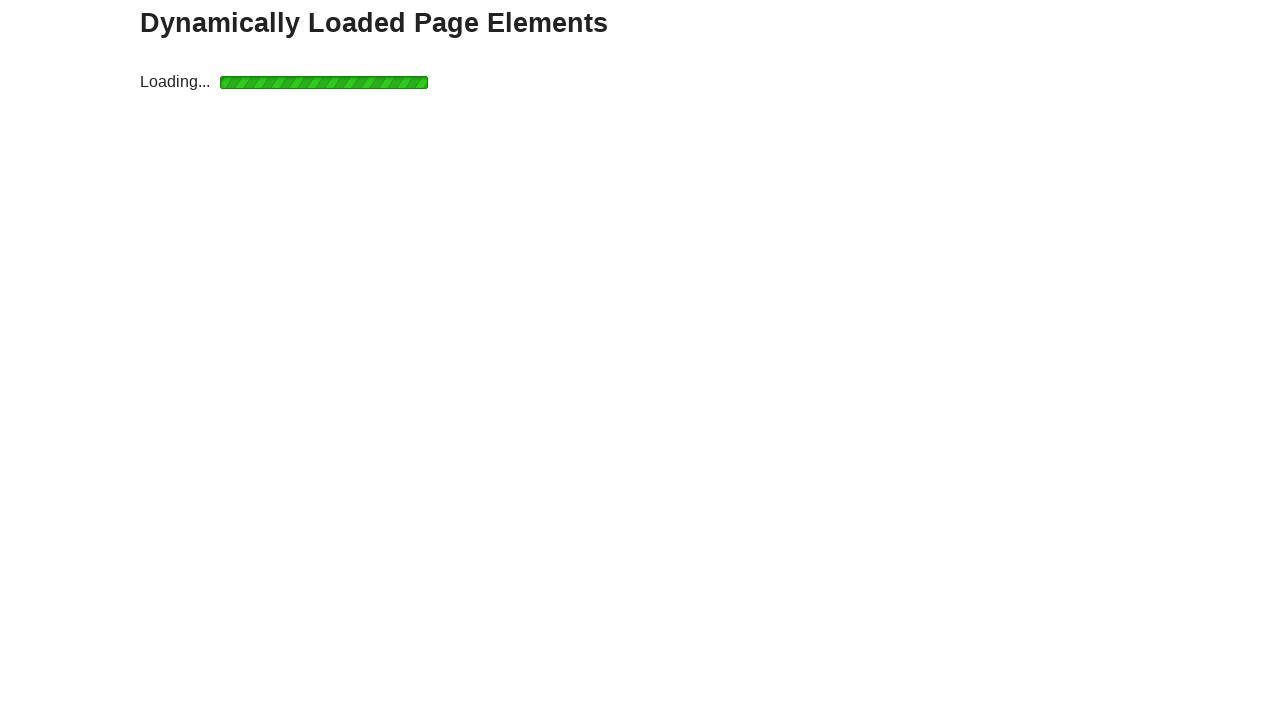

Finish message element loaded
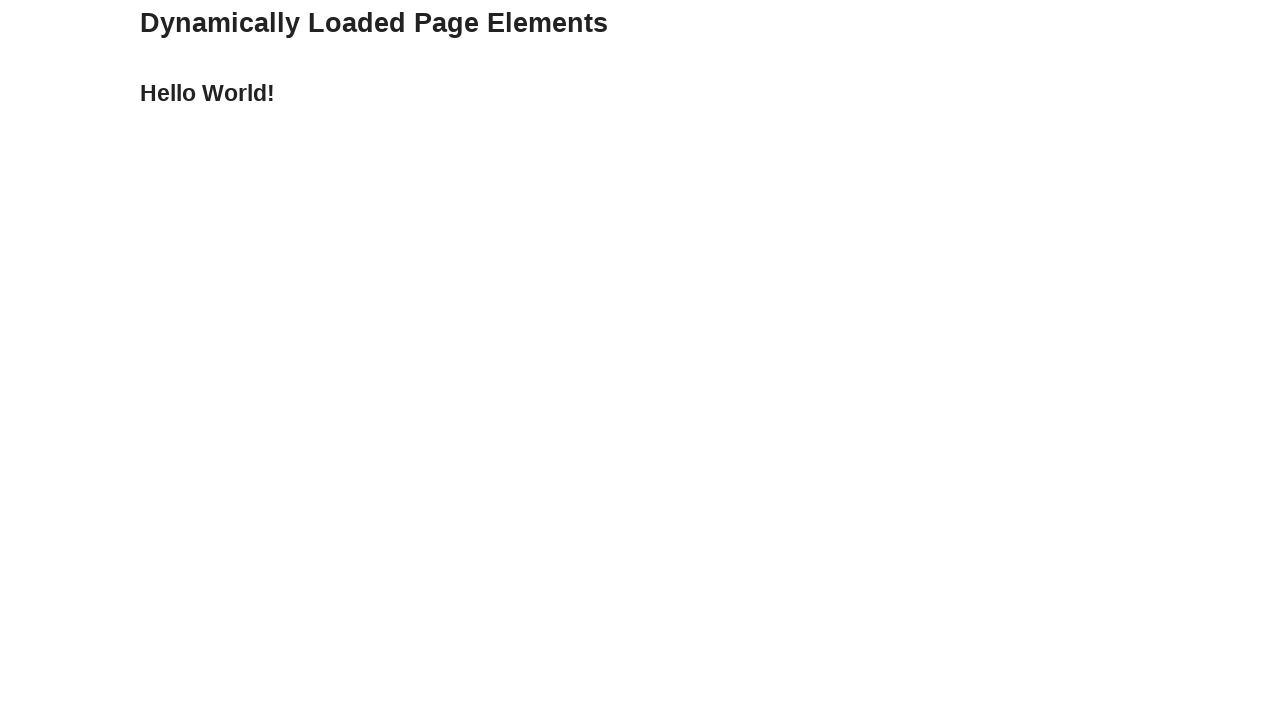

Verified 'Hello World!' message is displayed
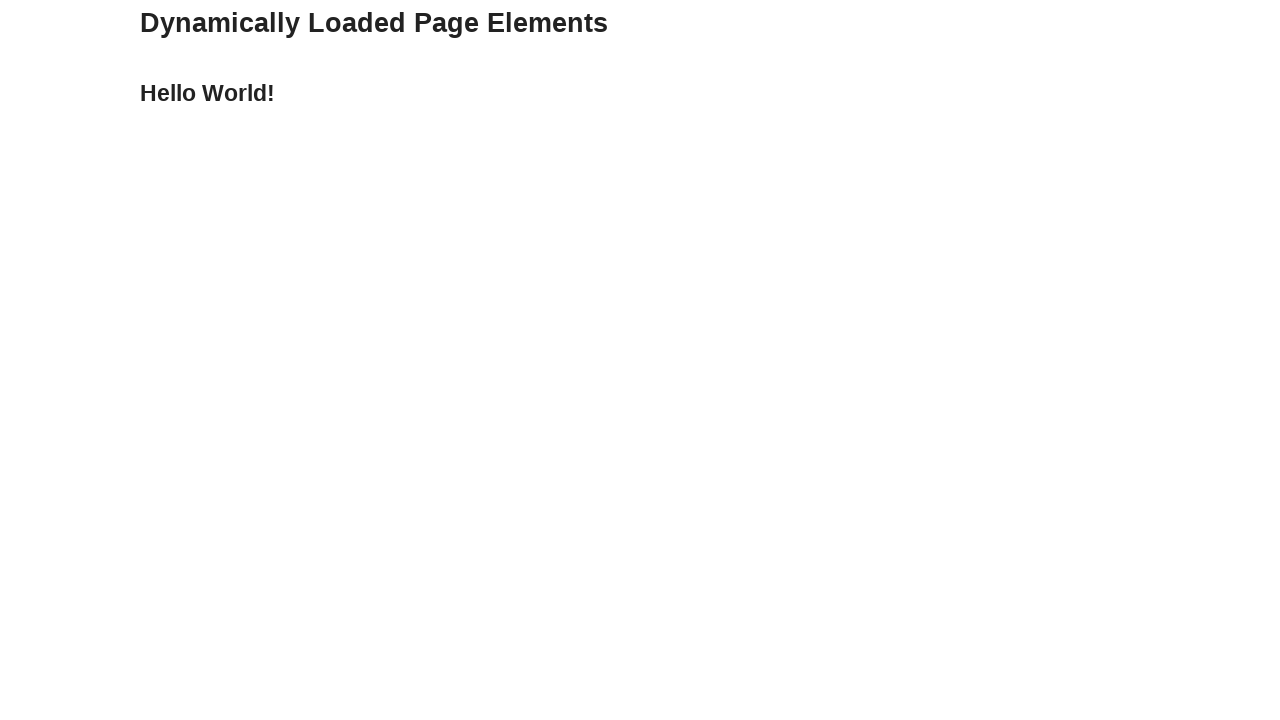

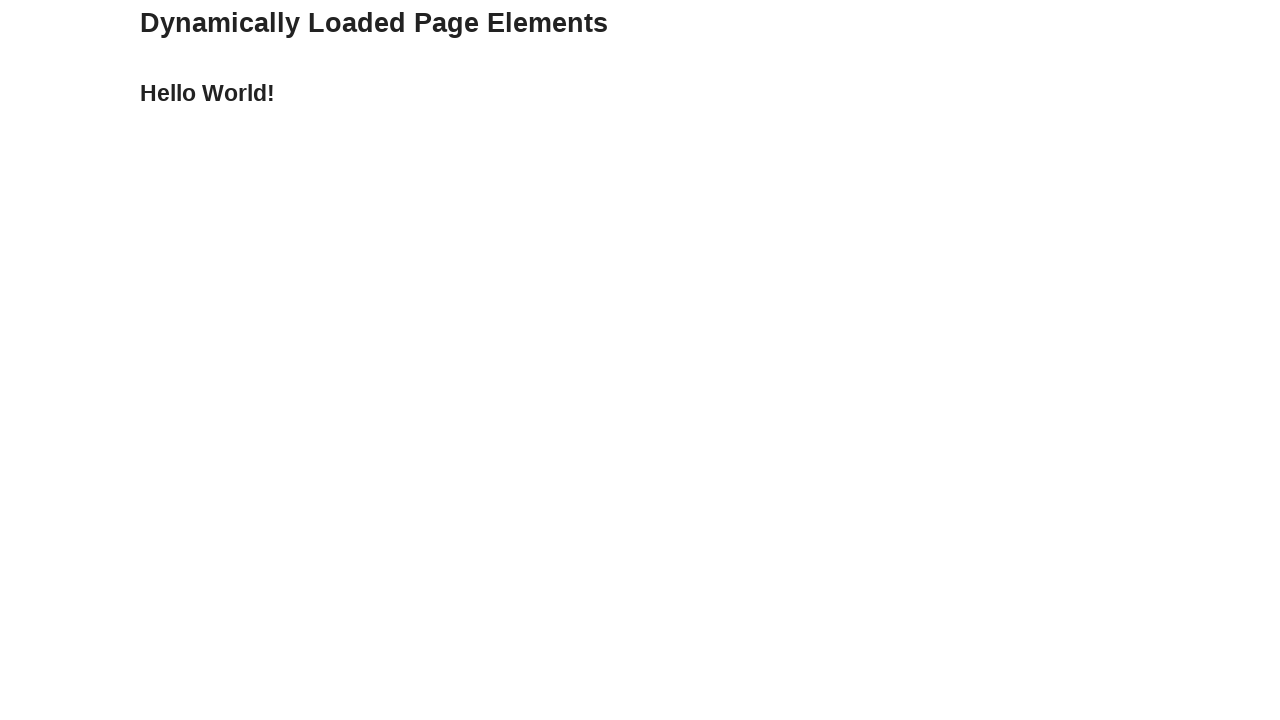